Tests right-click (context menu) functionality by performing a right-click on a button and verifying the correct message is displayed

Starting URL: https://demoqa.com/buttons

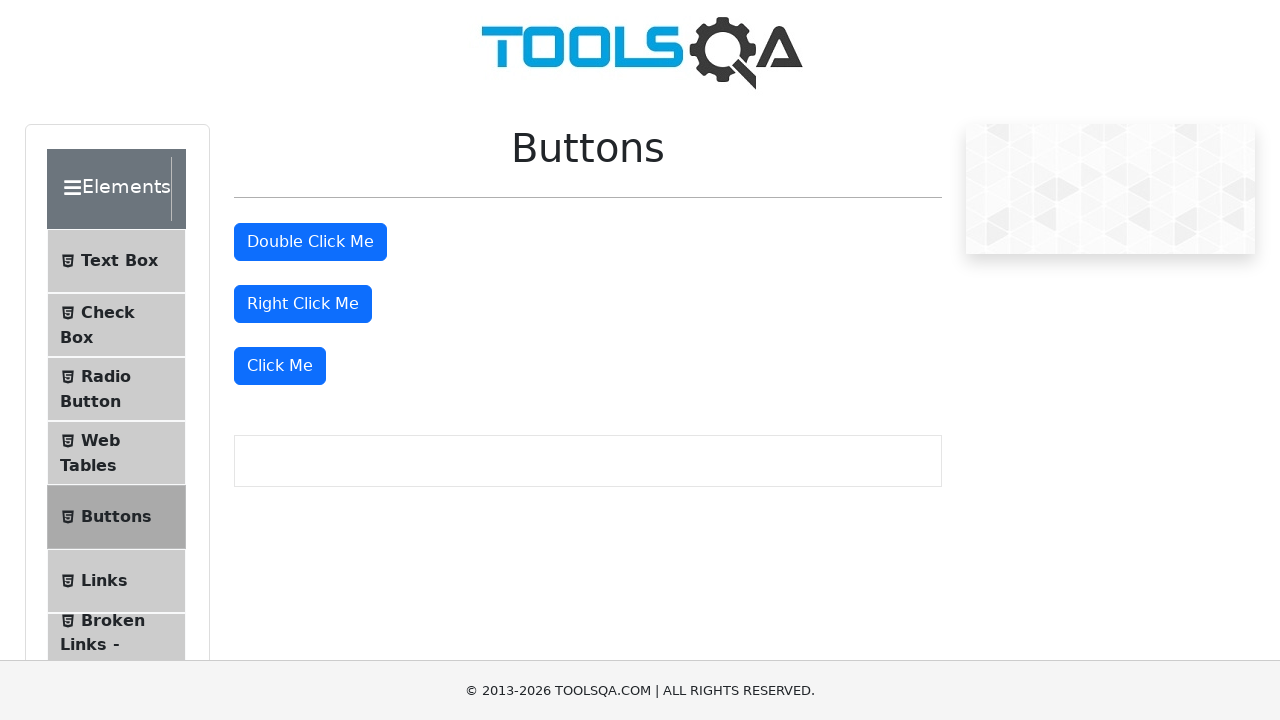

Performed right-click on the right-click button at (303, 304) on #rightClickBtn
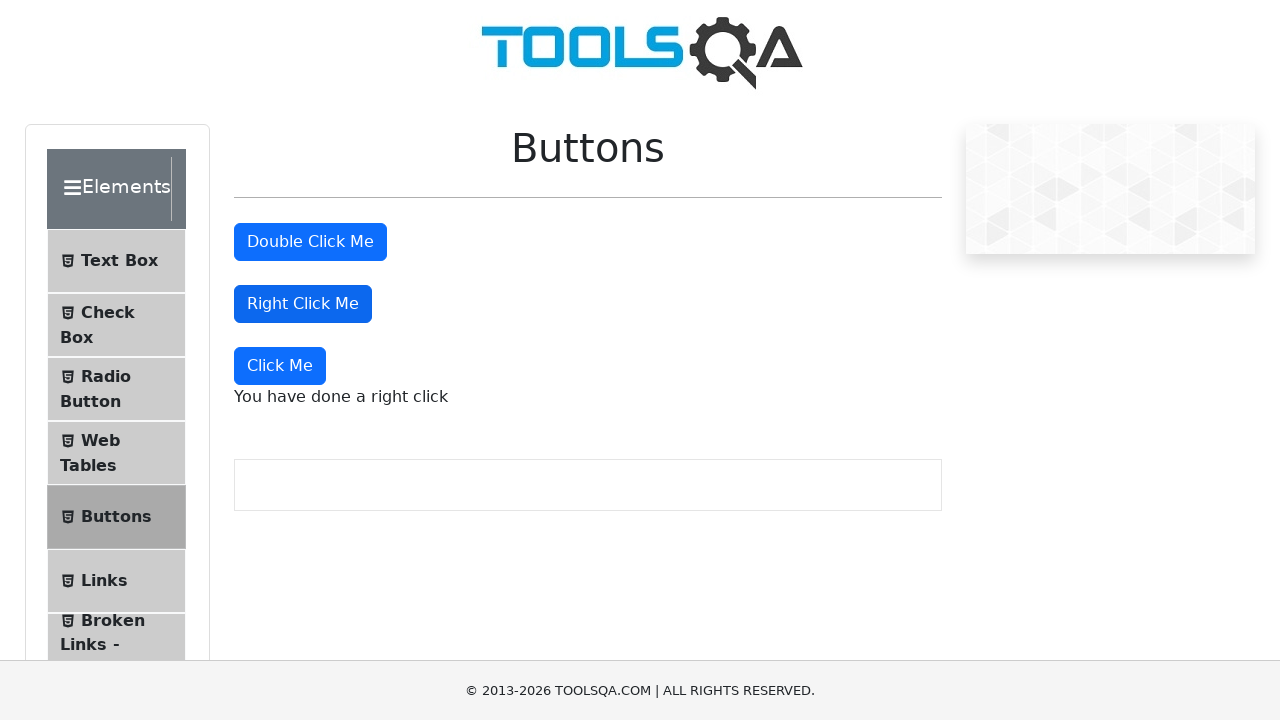

Right-click message element loaded
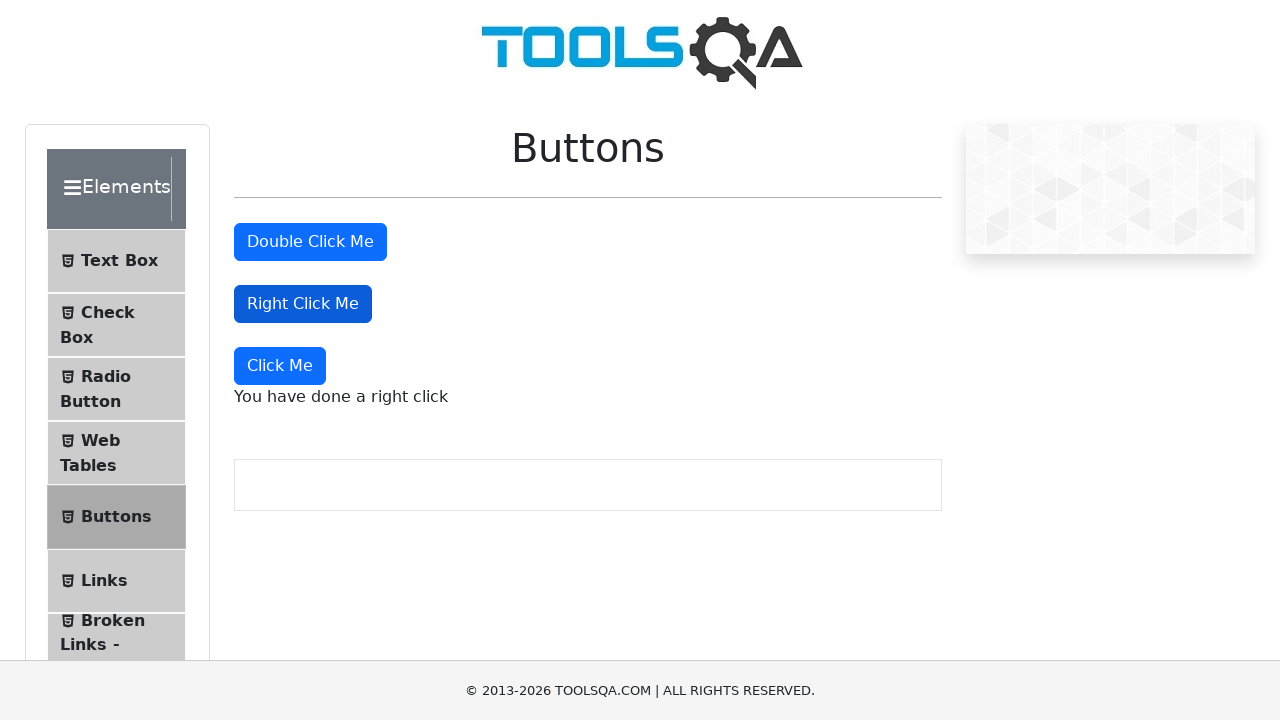

Located right-click message element
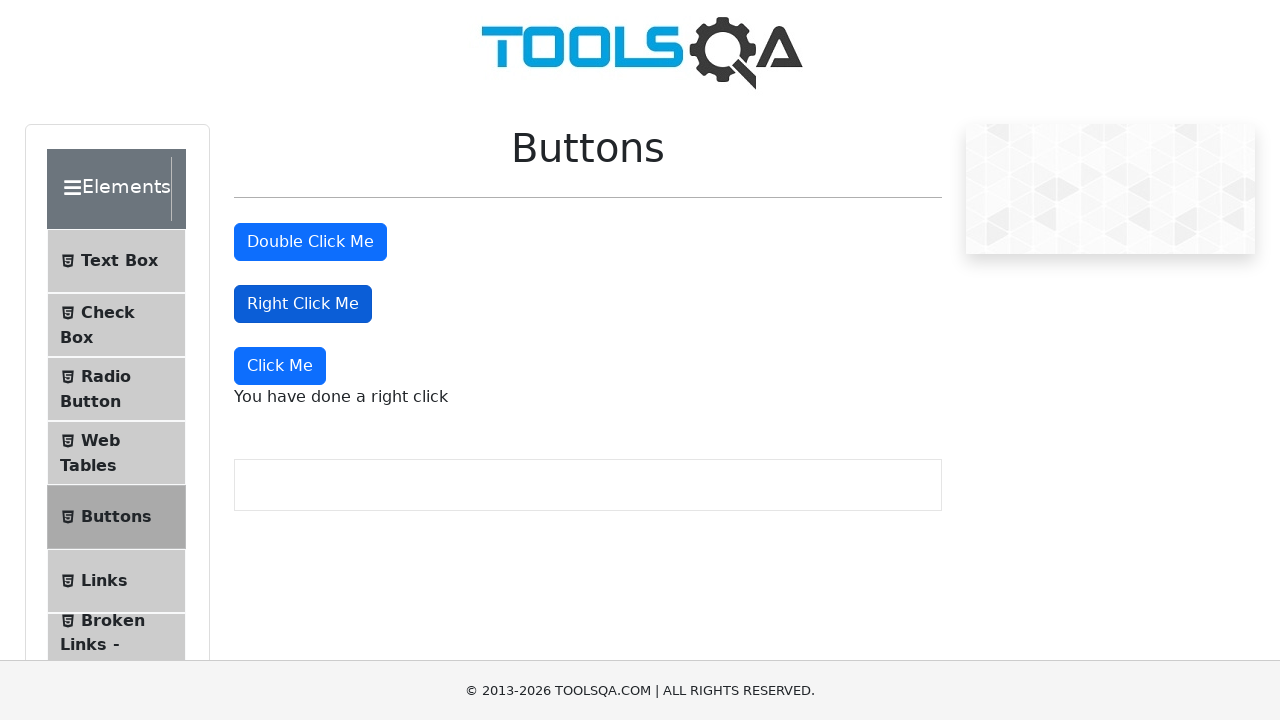

Verified correct message 'You have done a right click' is displayed
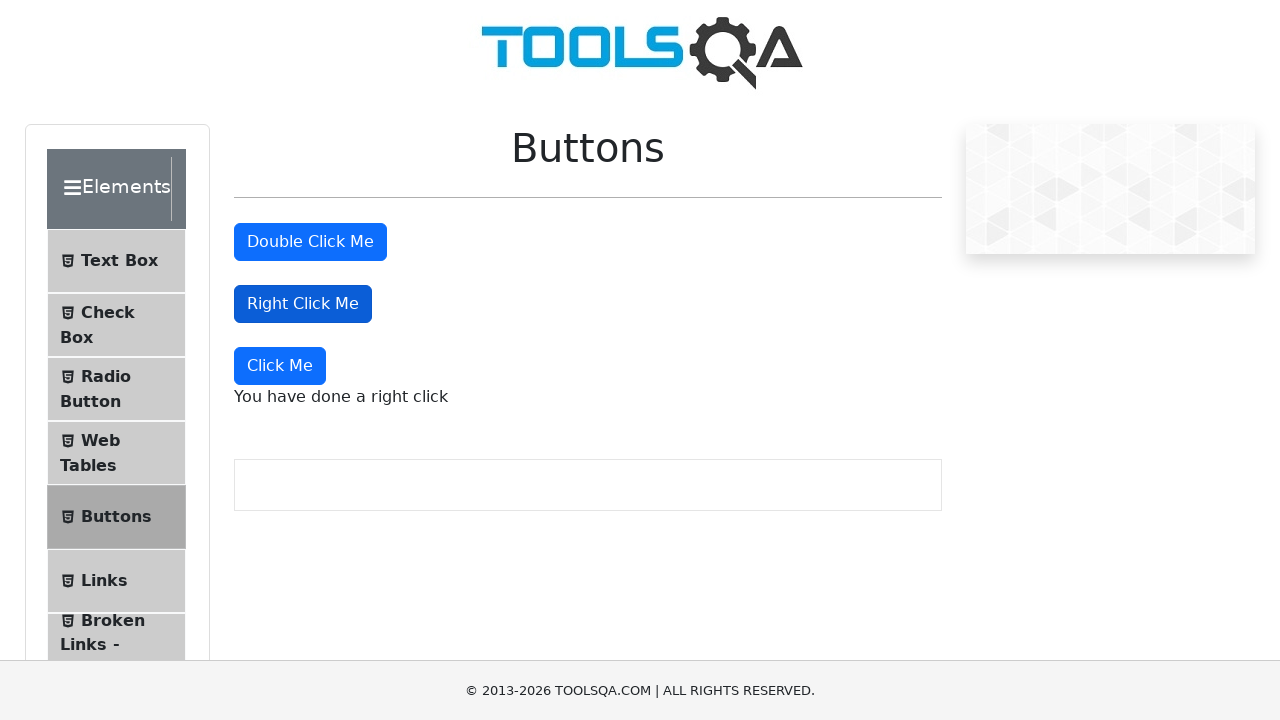

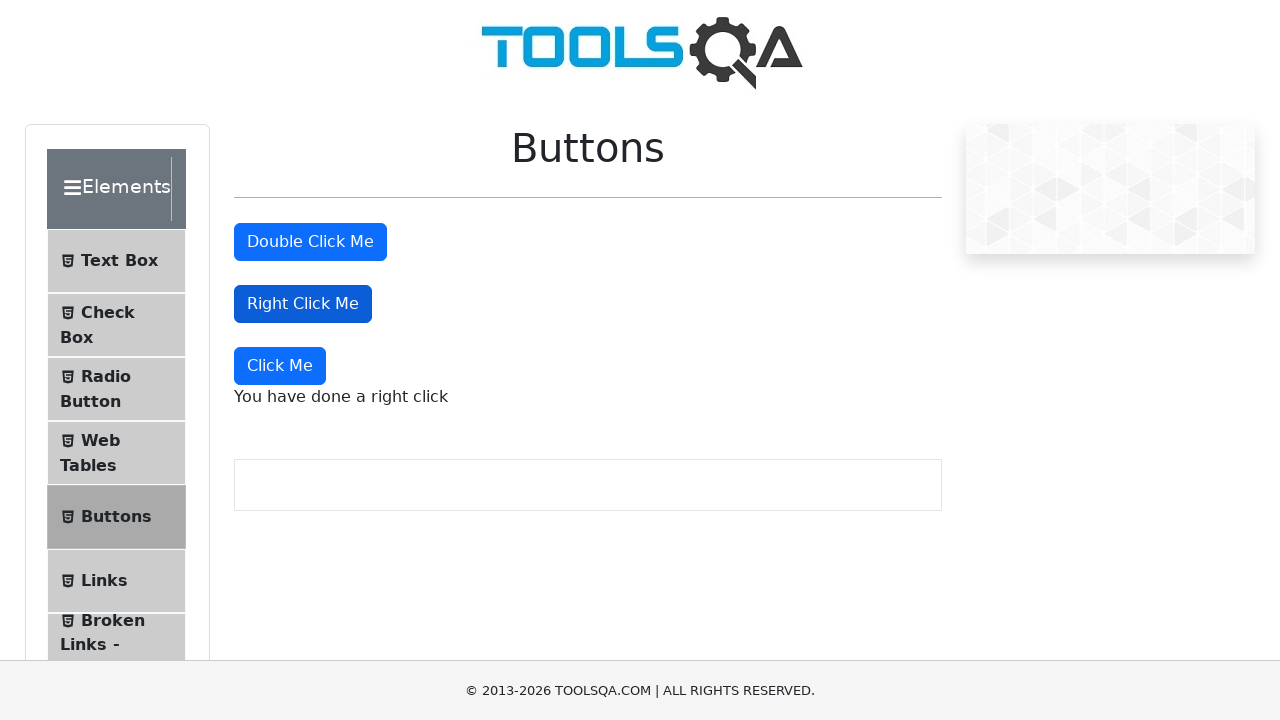